Tests a contact form by filling in name, email, phone, and address fields on a test automation practice website

Starting URL: https://testautomationpractice.blogspot.com/

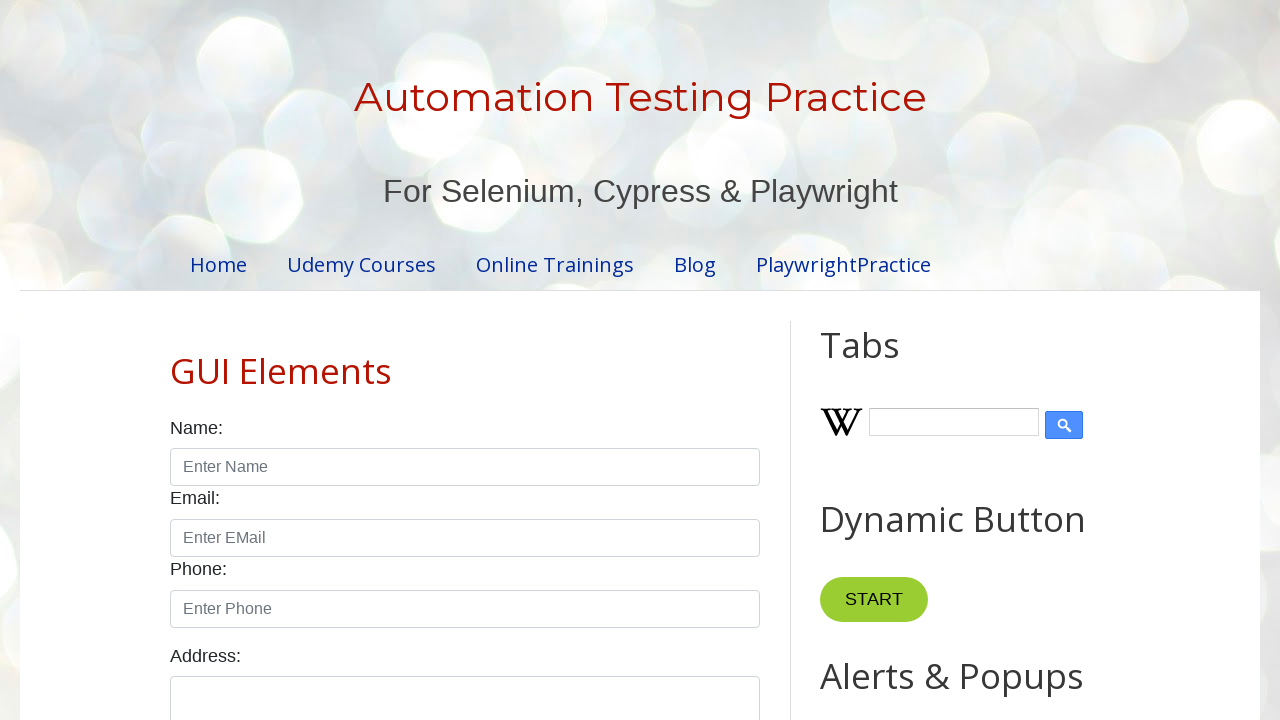

Filled name field with 'John Anderson' on input#name
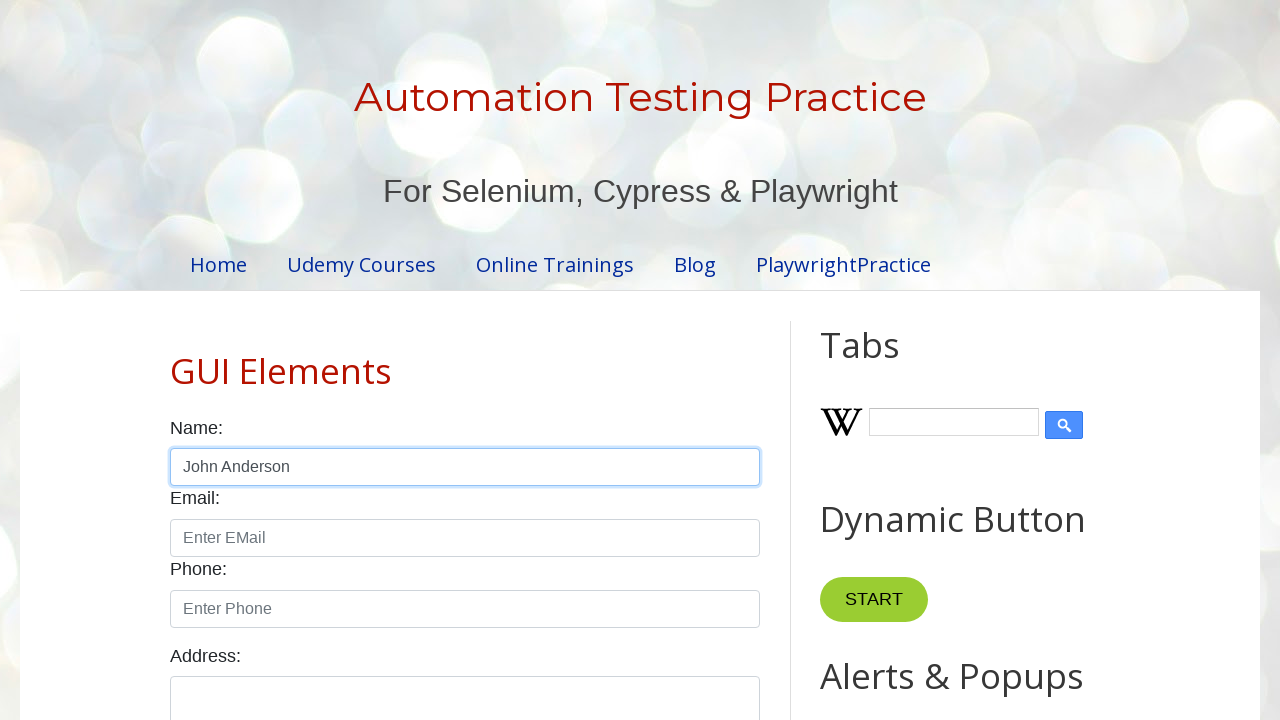

Filled email field with 'john.anderson@testmail.com' on input#email
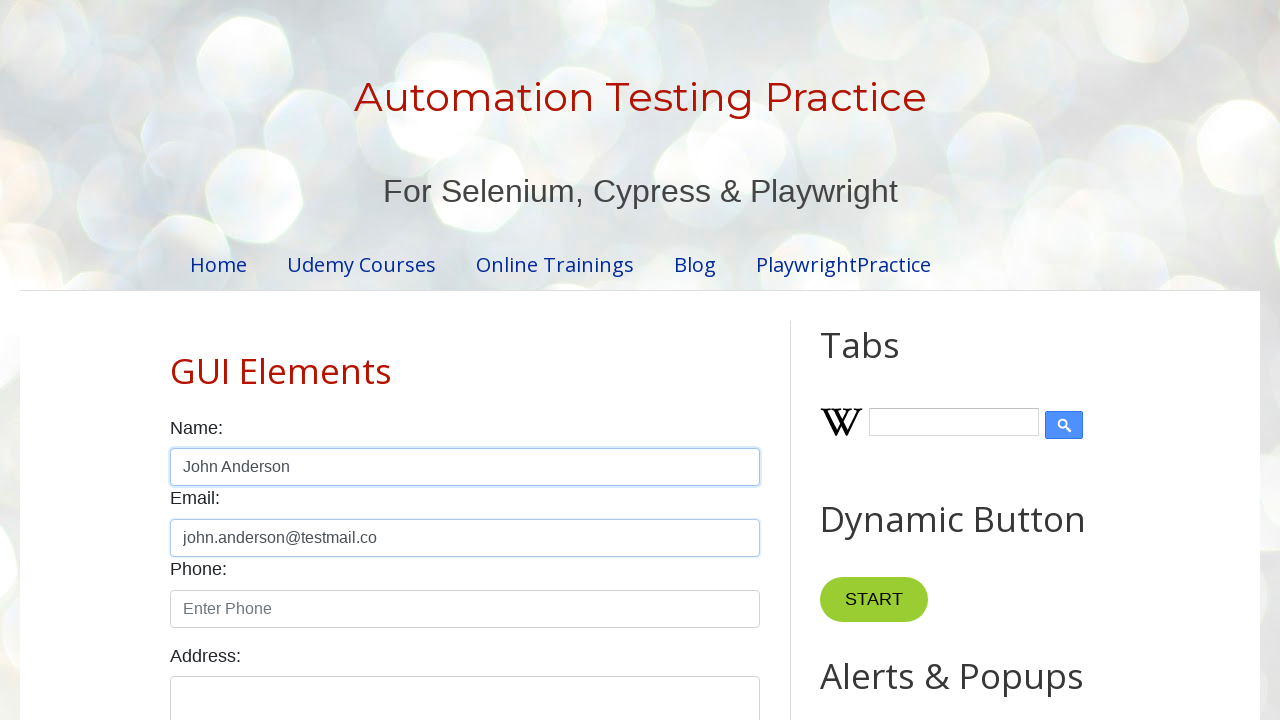

Filled phone field with '5551234567' on input#phone
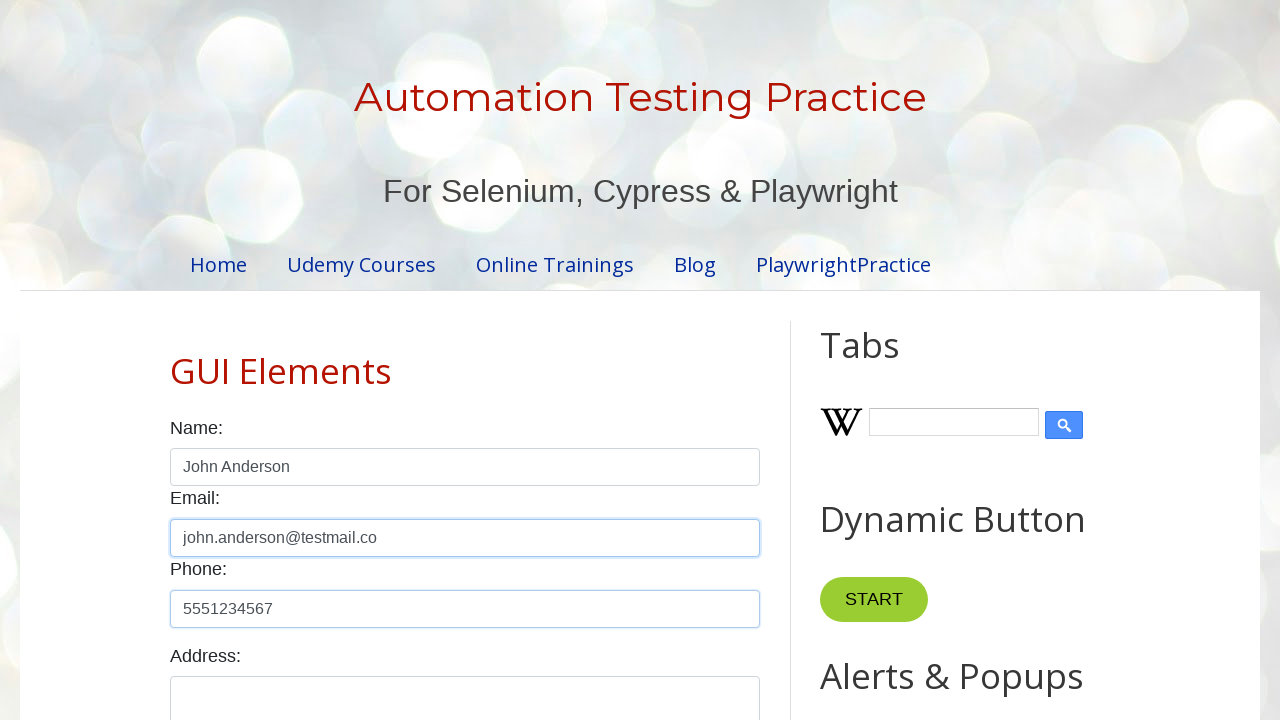

Filled address field with '123 Oak Street, Springfield, IL 62701' on textarea#textarea
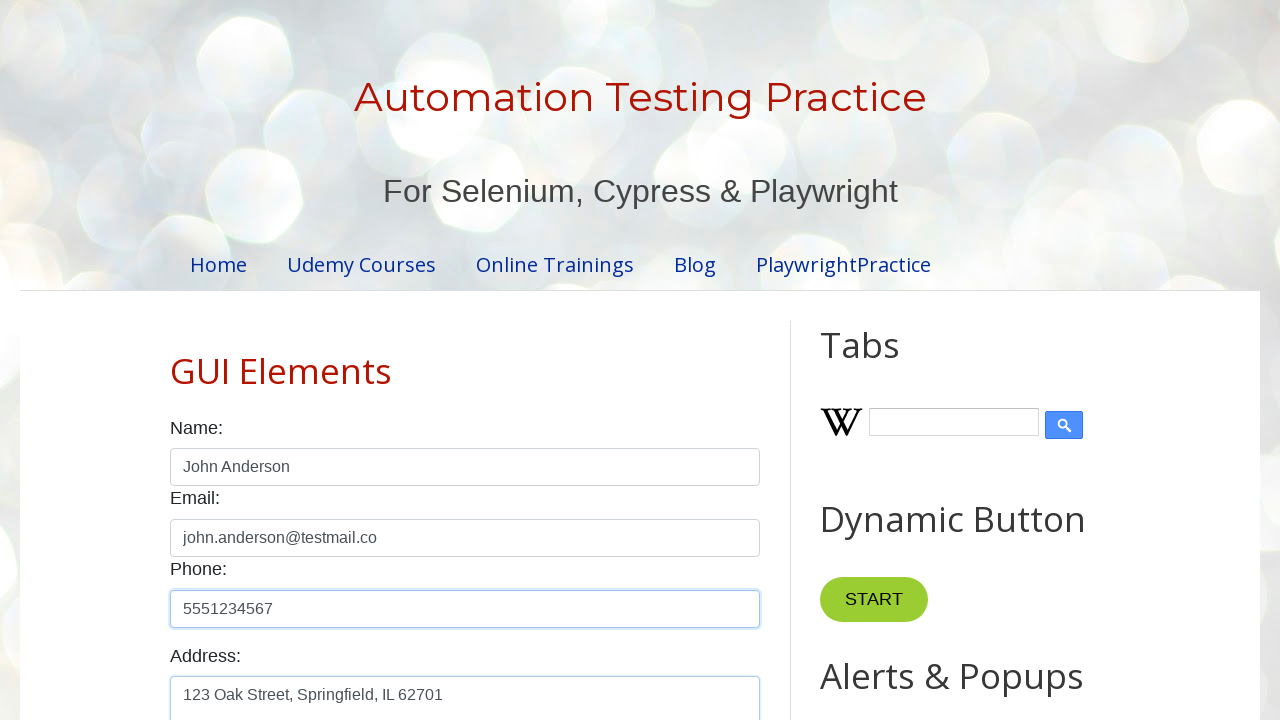

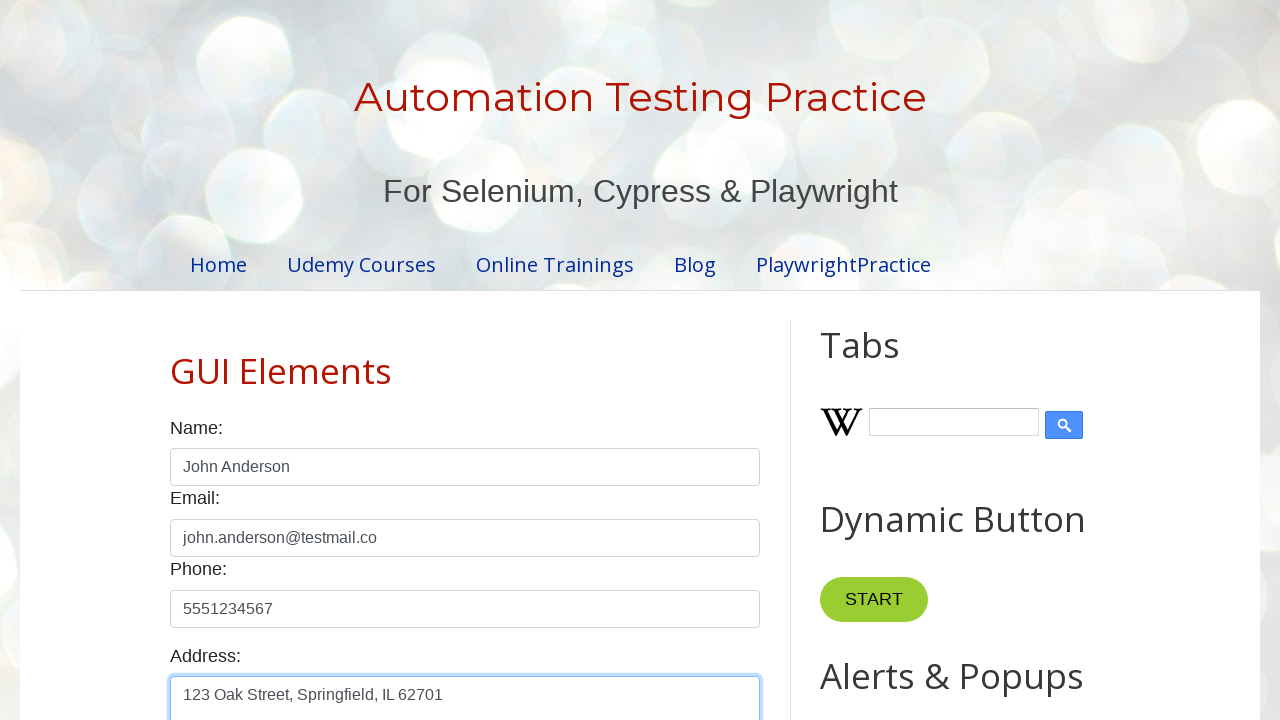